Tests jQuery UI drag and drop functionality by dragging an element and dropping it onto a target area within an iframe

Starting URL: https://jqueryui.com/droppable/

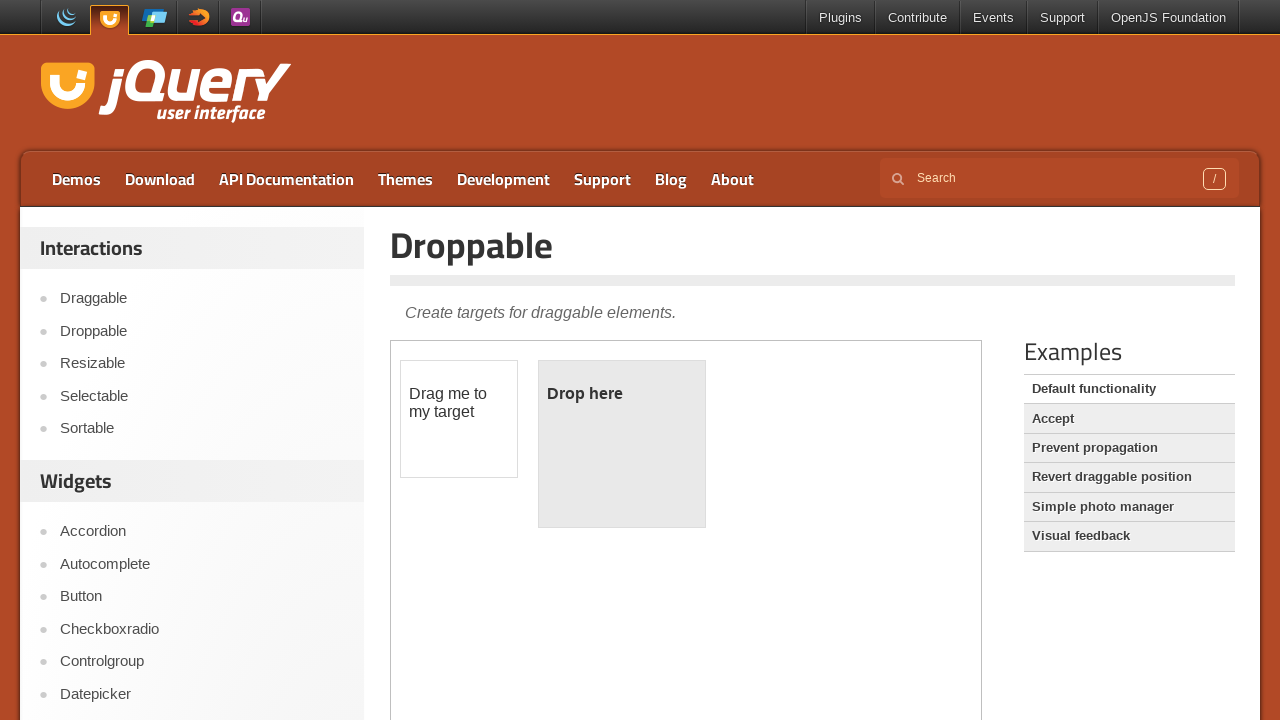

Located the demo iframe containing drag and drop elements
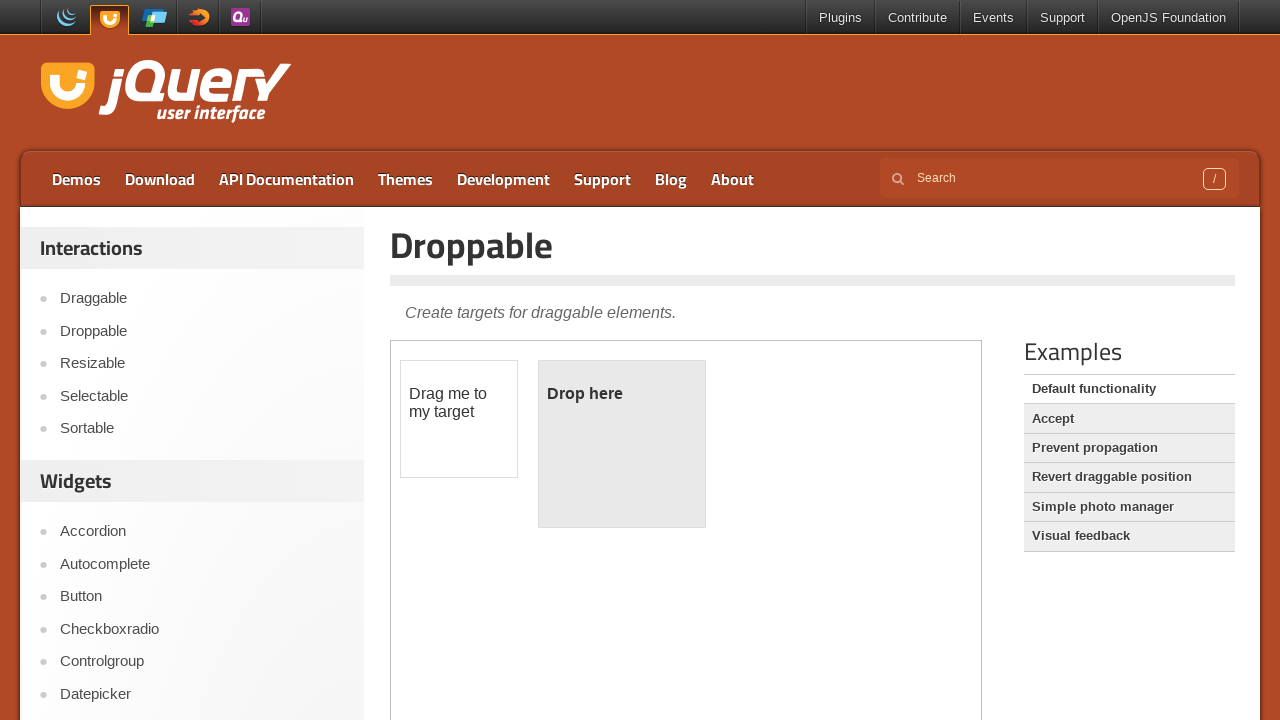

Located the draggable element within the iframe
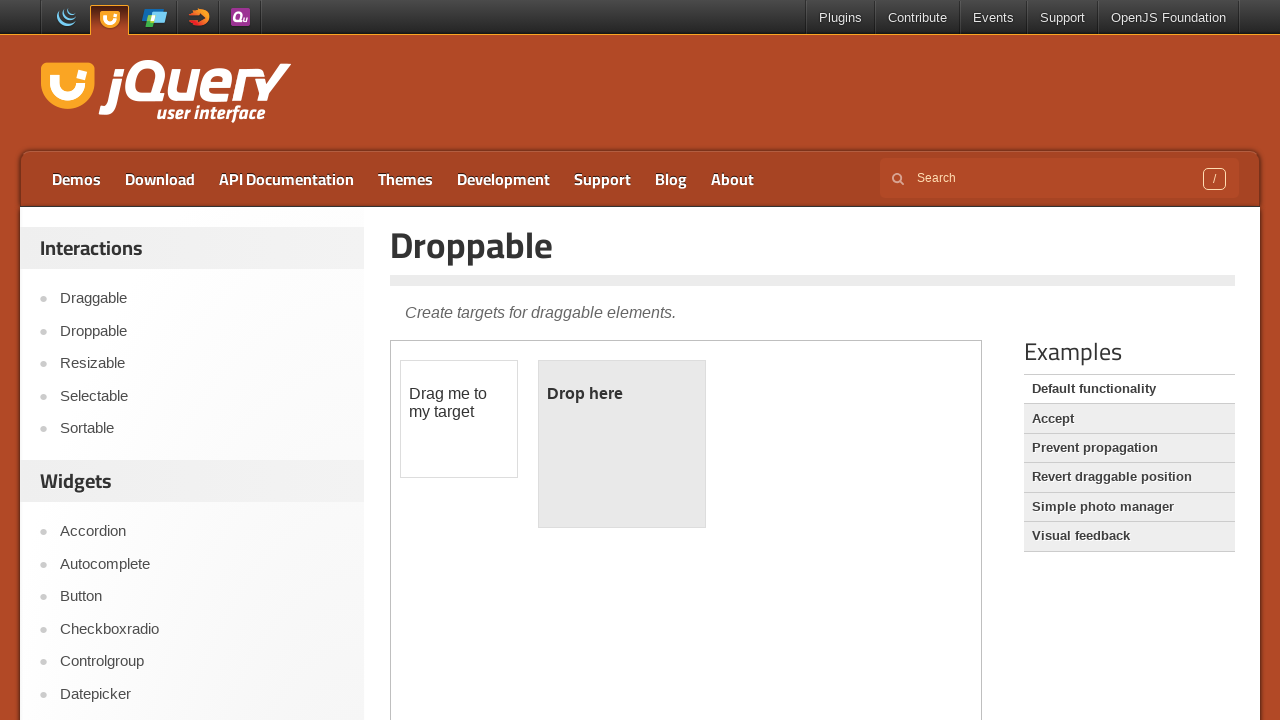

Located the droppable target element within the iframe
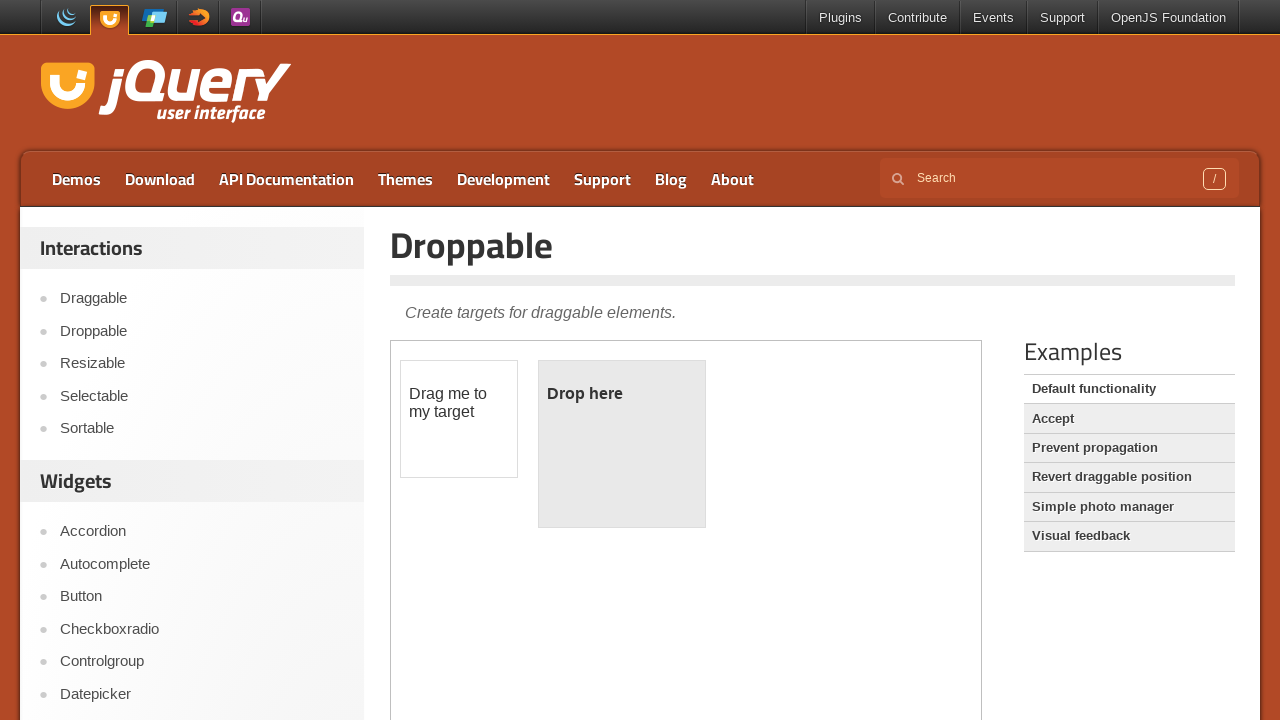

Dragged the draggable element and dropped it onto the droppable target at (622, 444)
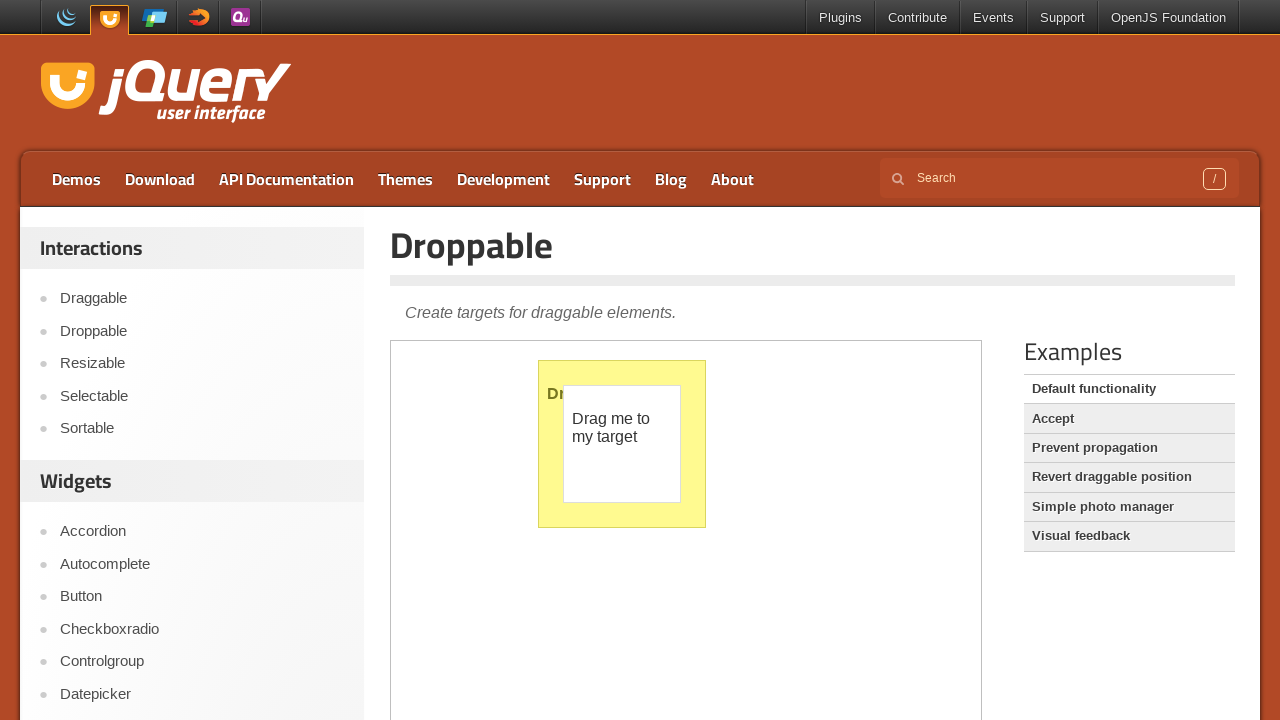

Retrieved the text content of the droppable element to verify drop success
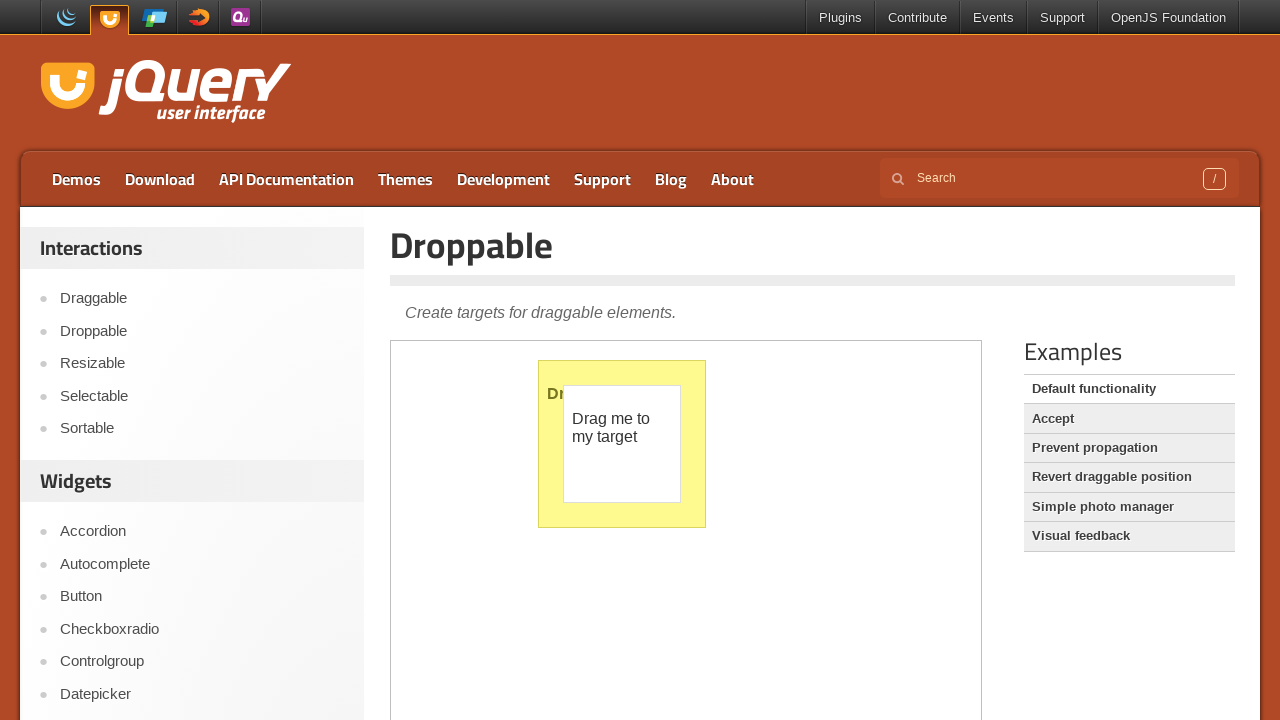

Verified that drop was successful - droppable element contains 'Dropped!' or 'dropped' text
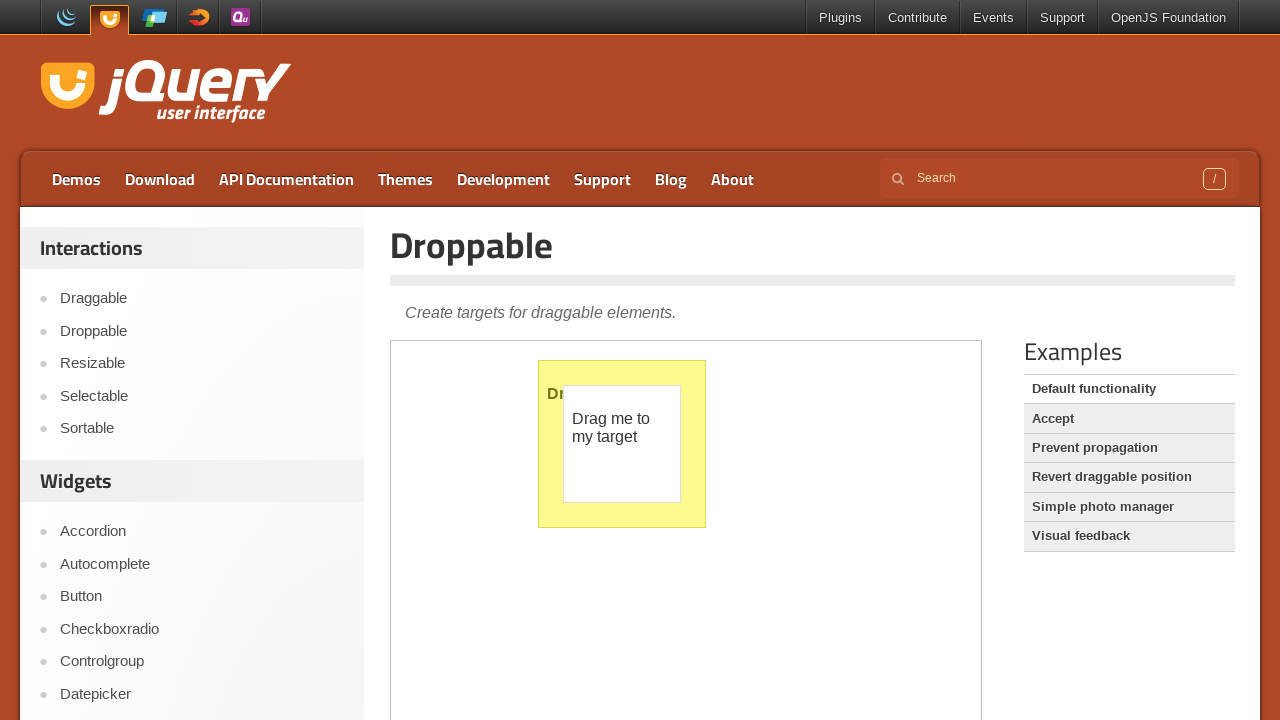

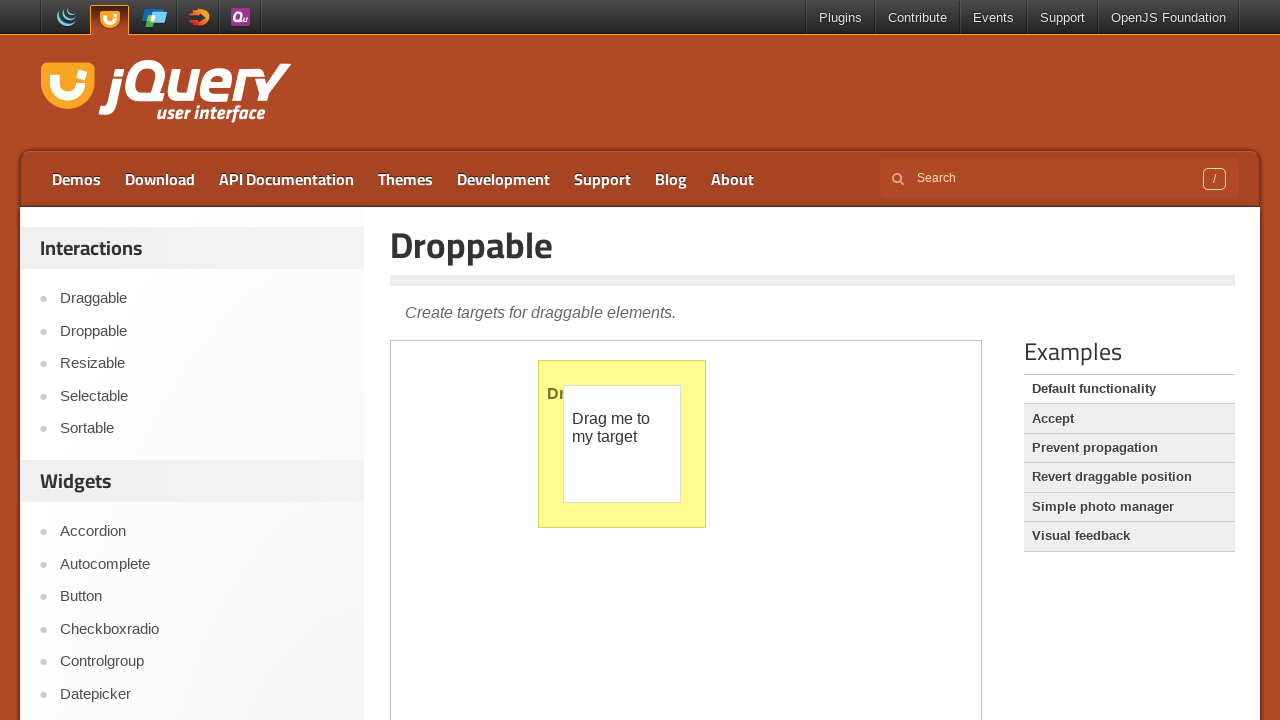